Tests the autocomplete/auto-suggestion functionality by typing a partial text, navigating through suggestions using arrow keys, and selecting an option.

Starting URL: https://www.rahulshettyacademy.com/AutomationPractice/

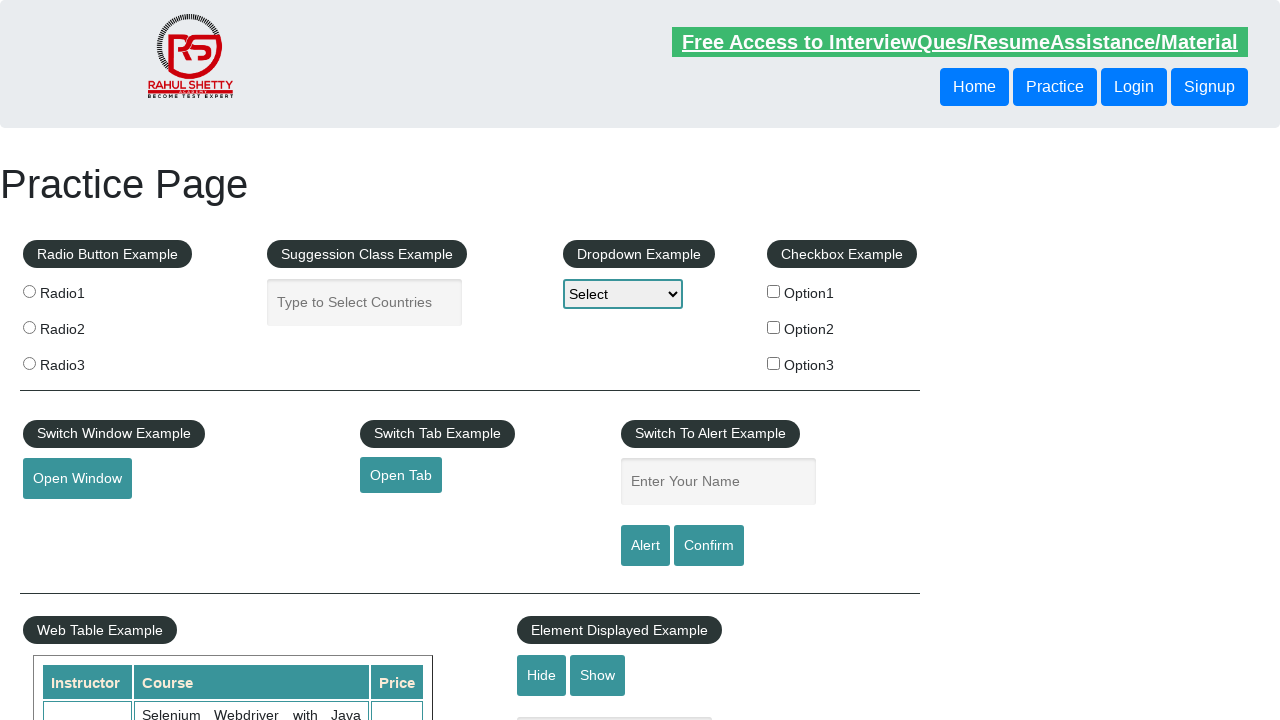

Filled autocomplete input field with partial text 'ind' on input#autocomplete
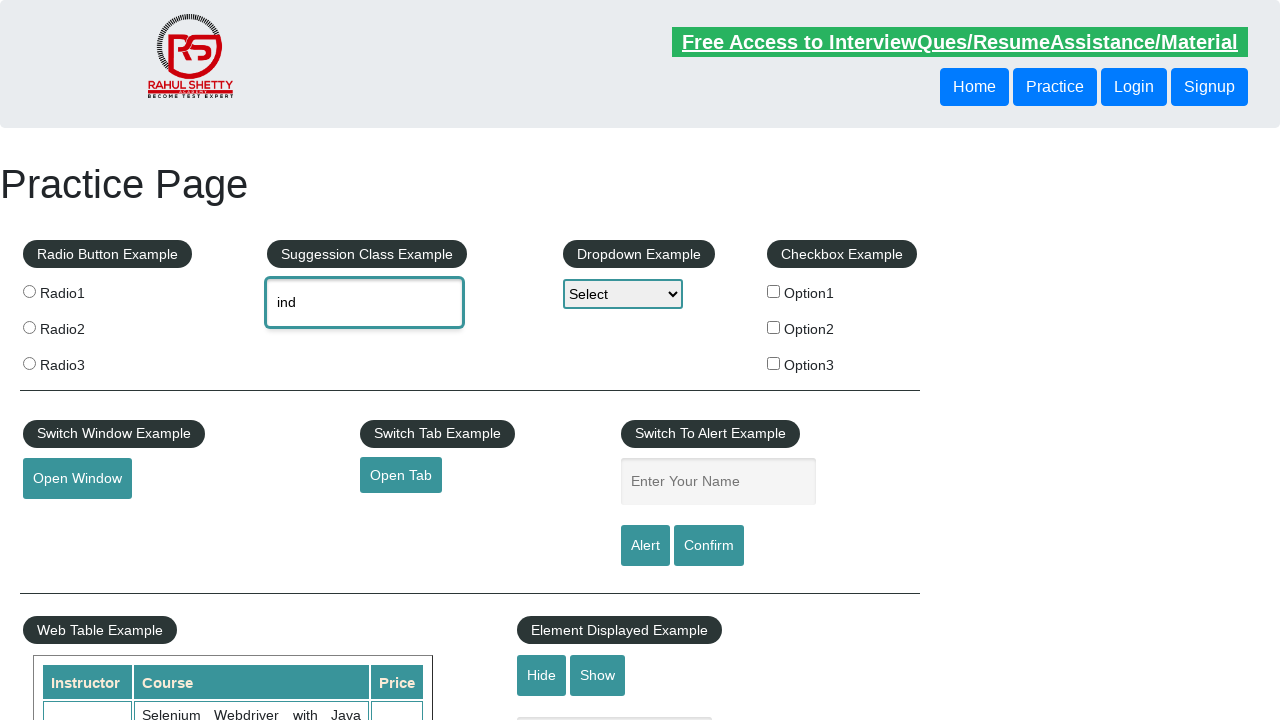

Waited 2 seconds for autocomplete suggestions to appear
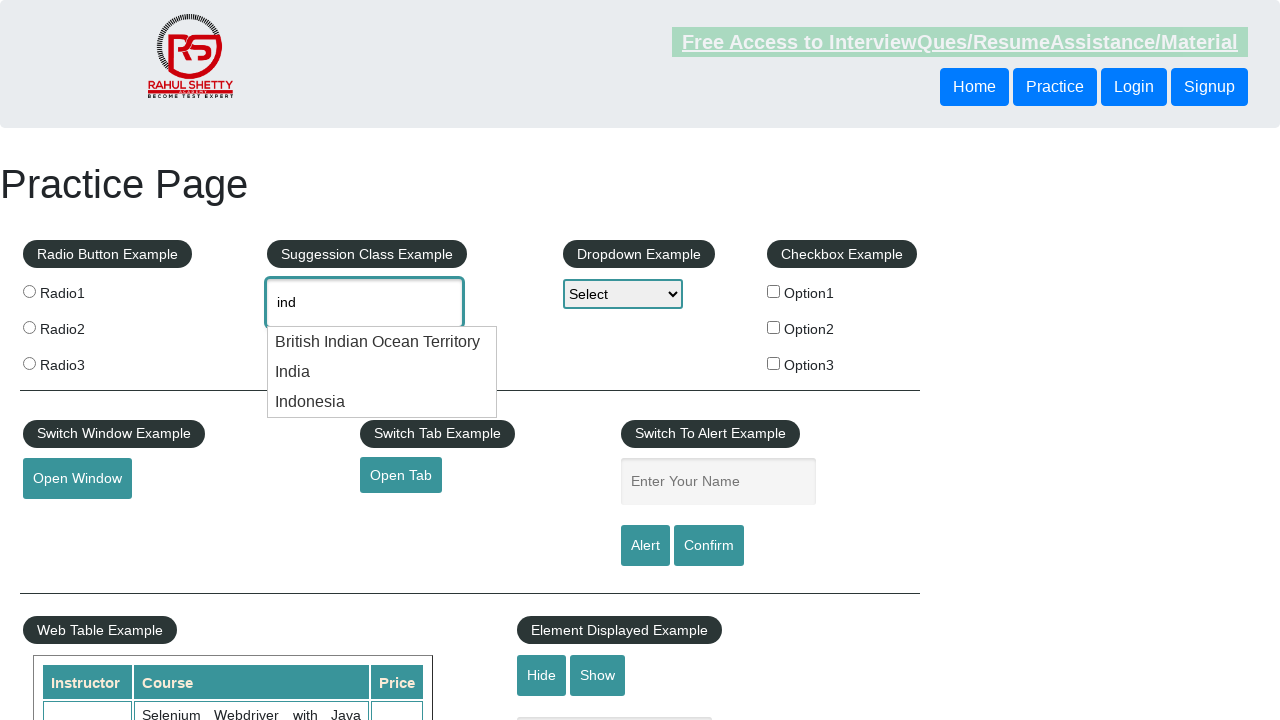

Pressed ArrowDown to navigate to first suggestion on input#autocomplete
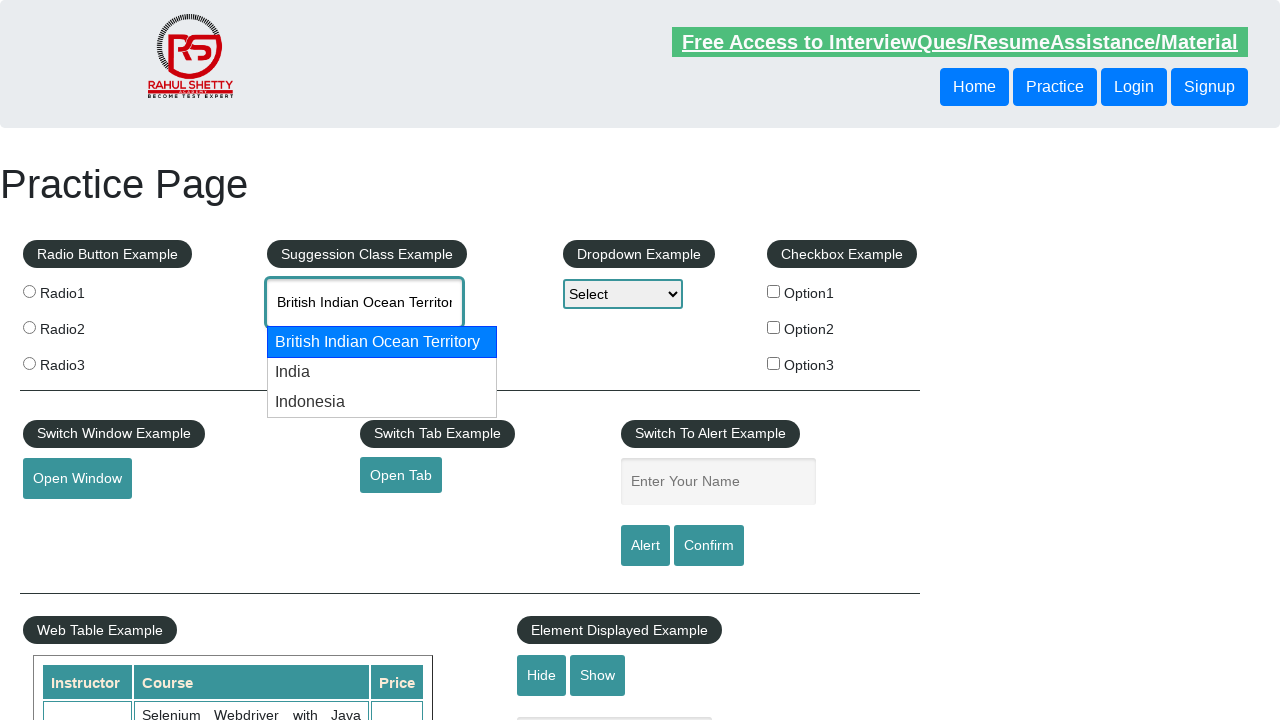

Pressed ArrowDown to navigate to second suggestion on input#autocomplete
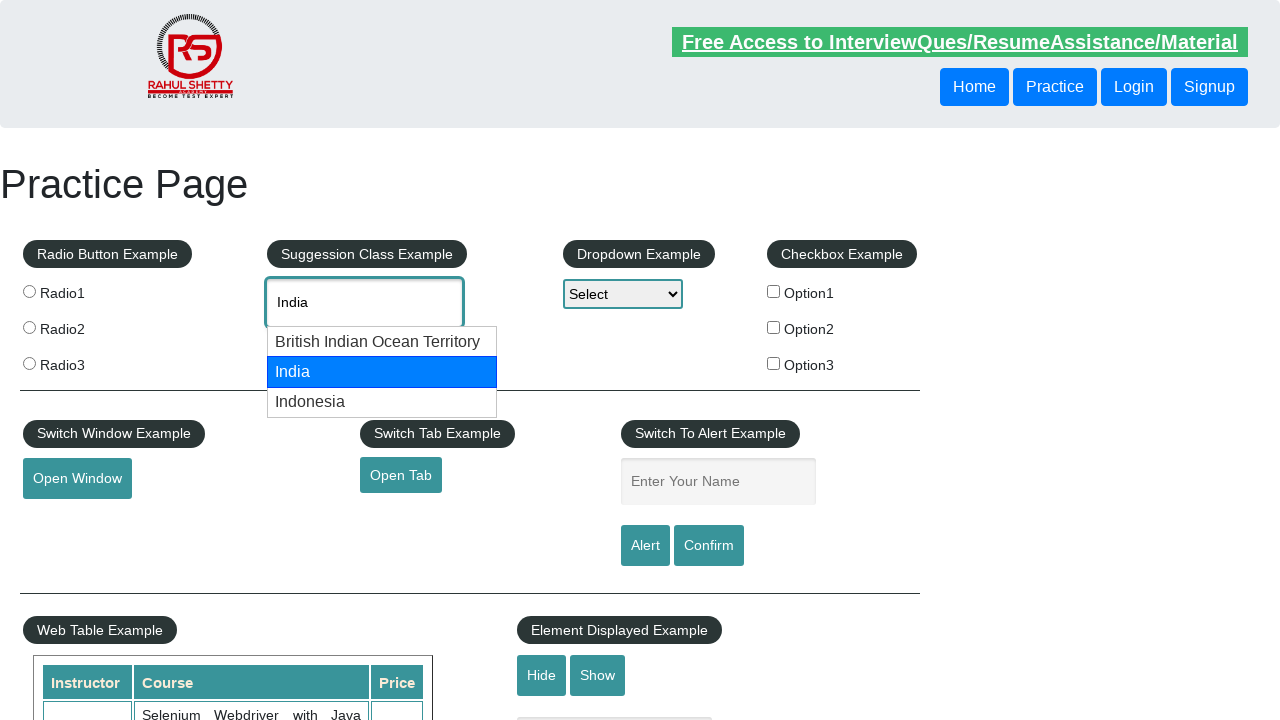

Pressed Enter to select the highlighted suggestion on input#autocomplete
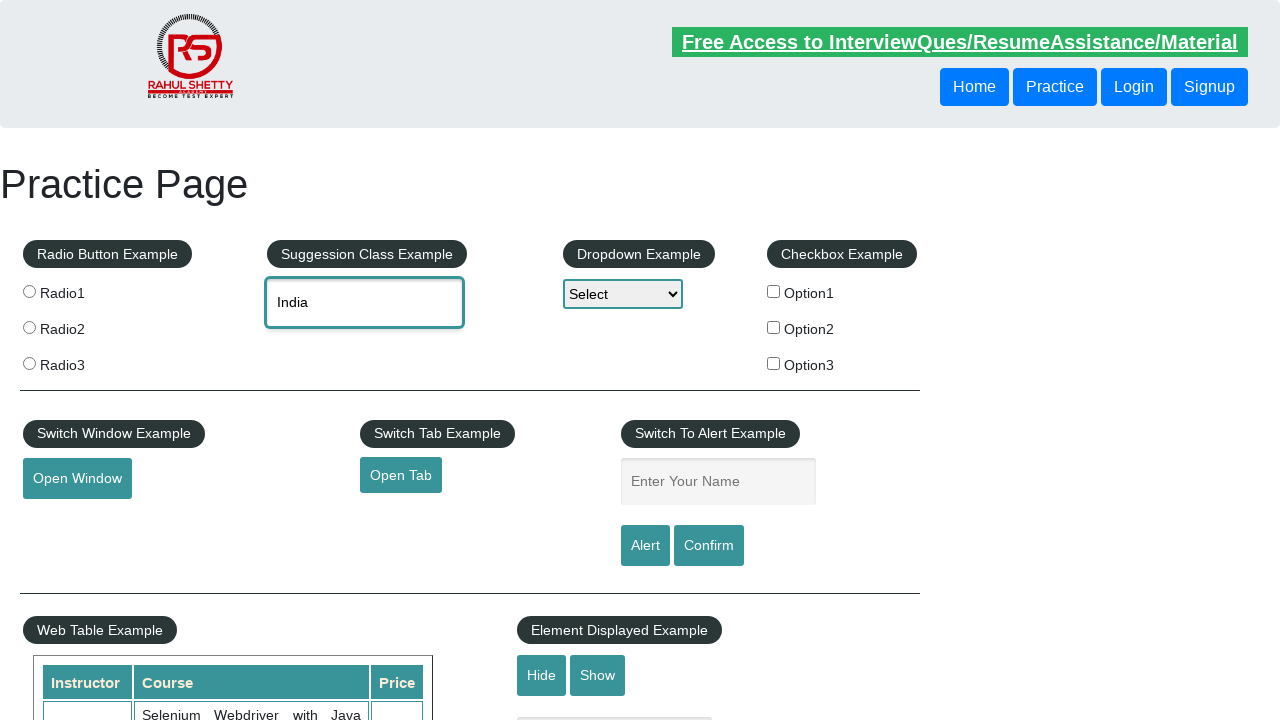

Verified autocomplete input field contains a value longer than 3 characters (selection successful)
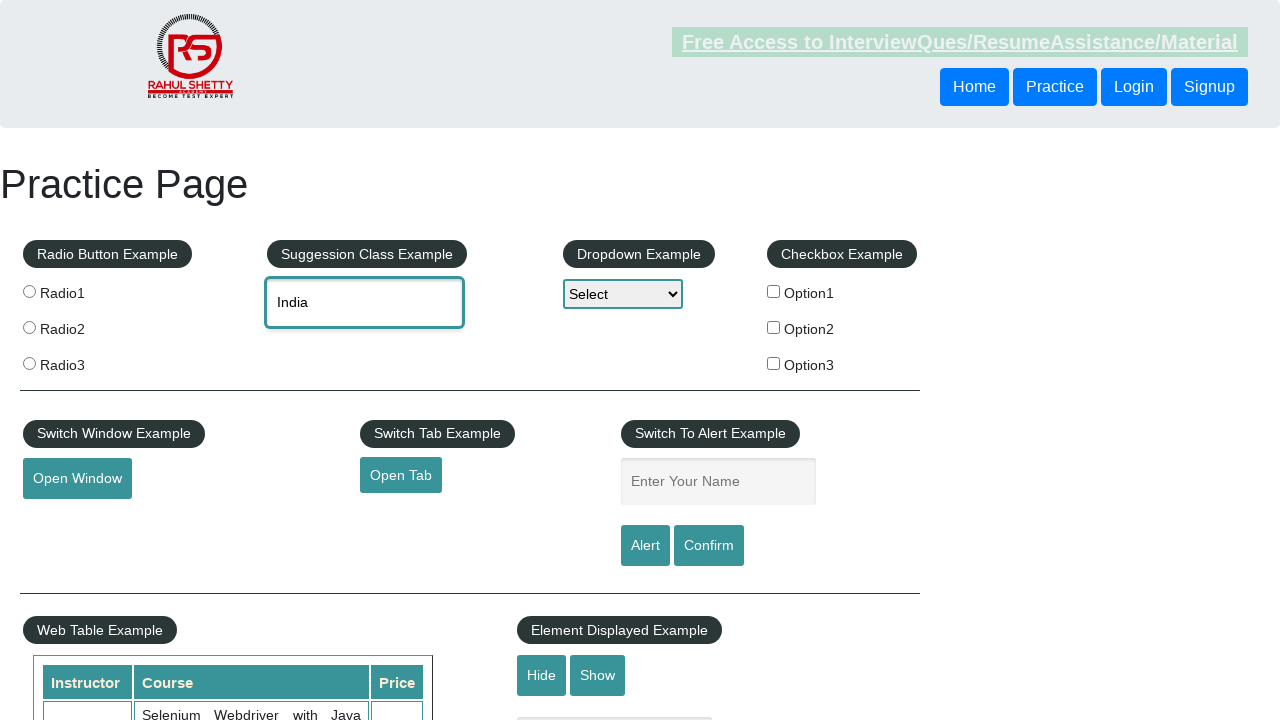

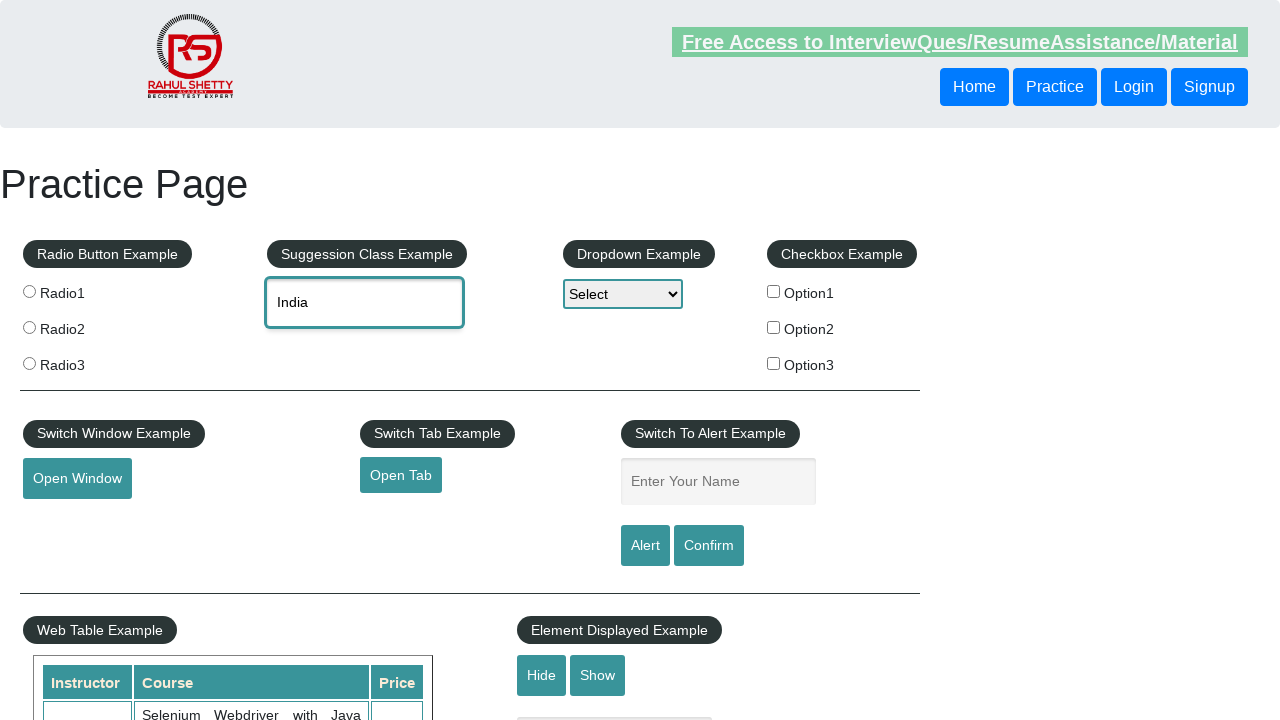